Tests filtering to display only active (incomplete) todo items

Starting URL: https://demo.playwright.dev/todomvc

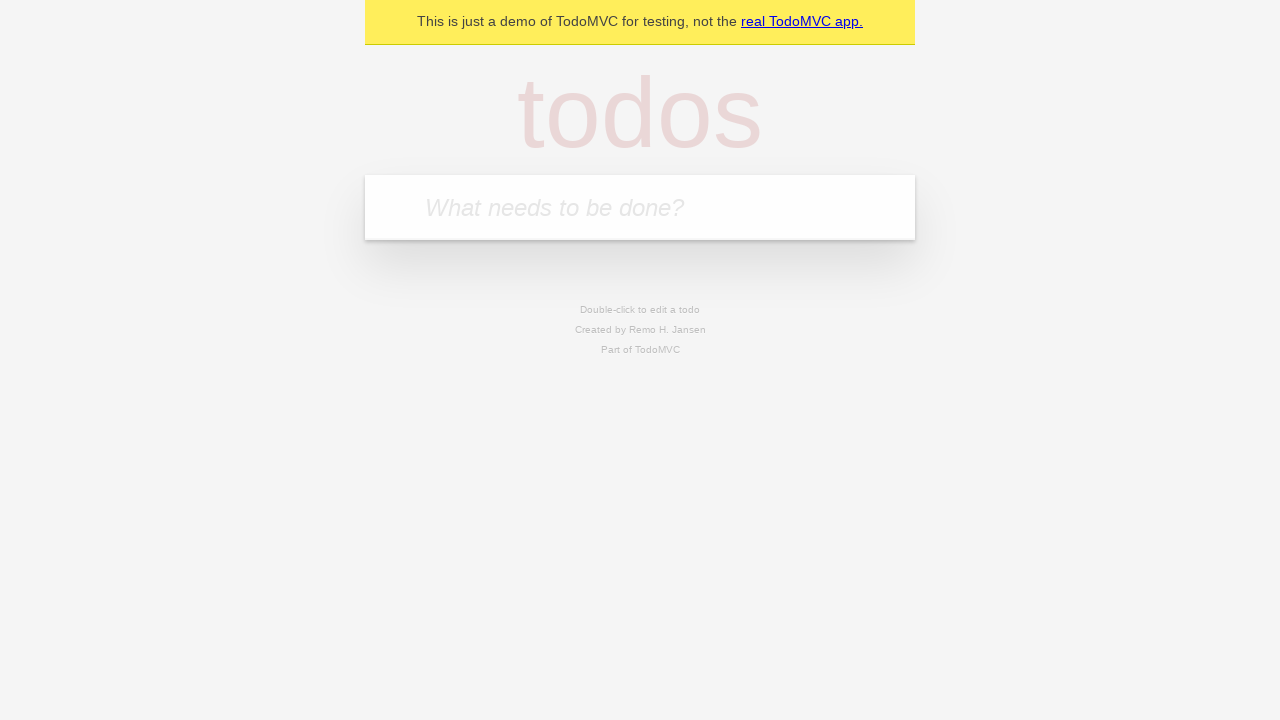

Filled todo input with 'buy some cheese' on internal:attr=[placeholder="What needs to be done?"i]
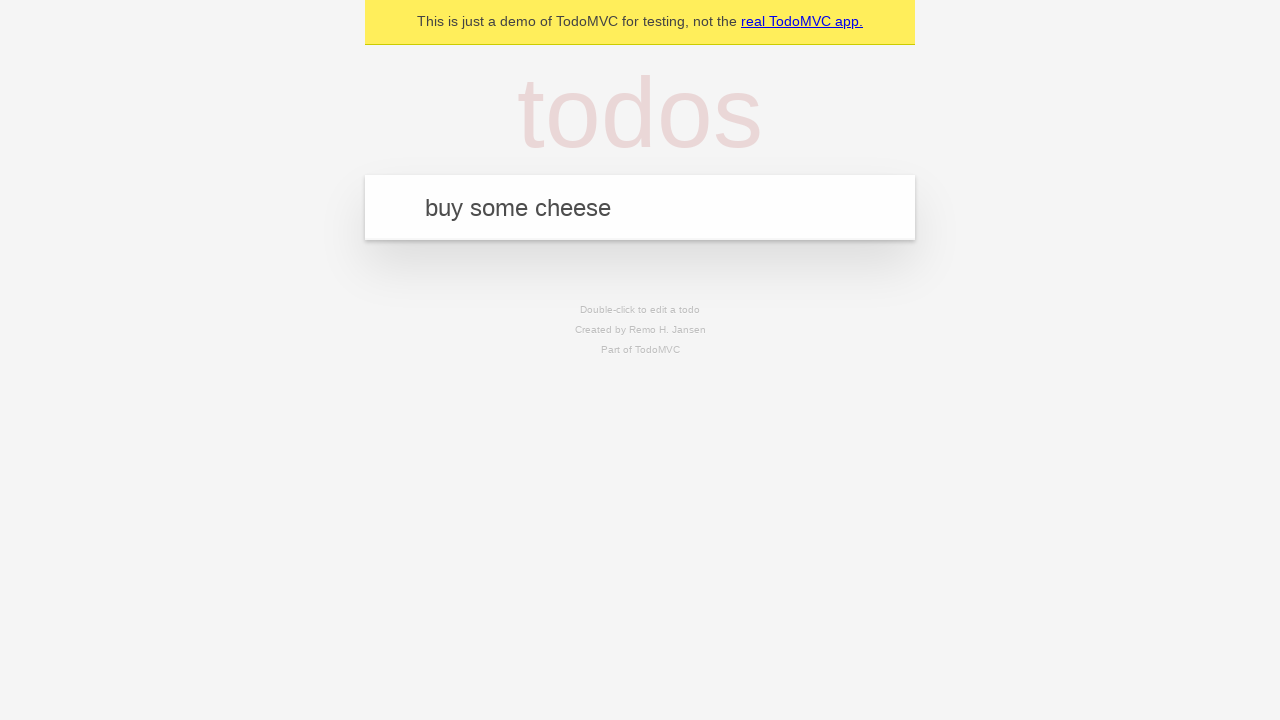

Pressed Enter to create first todo on internal:attr=[placeholder="What needs to be done?"i]
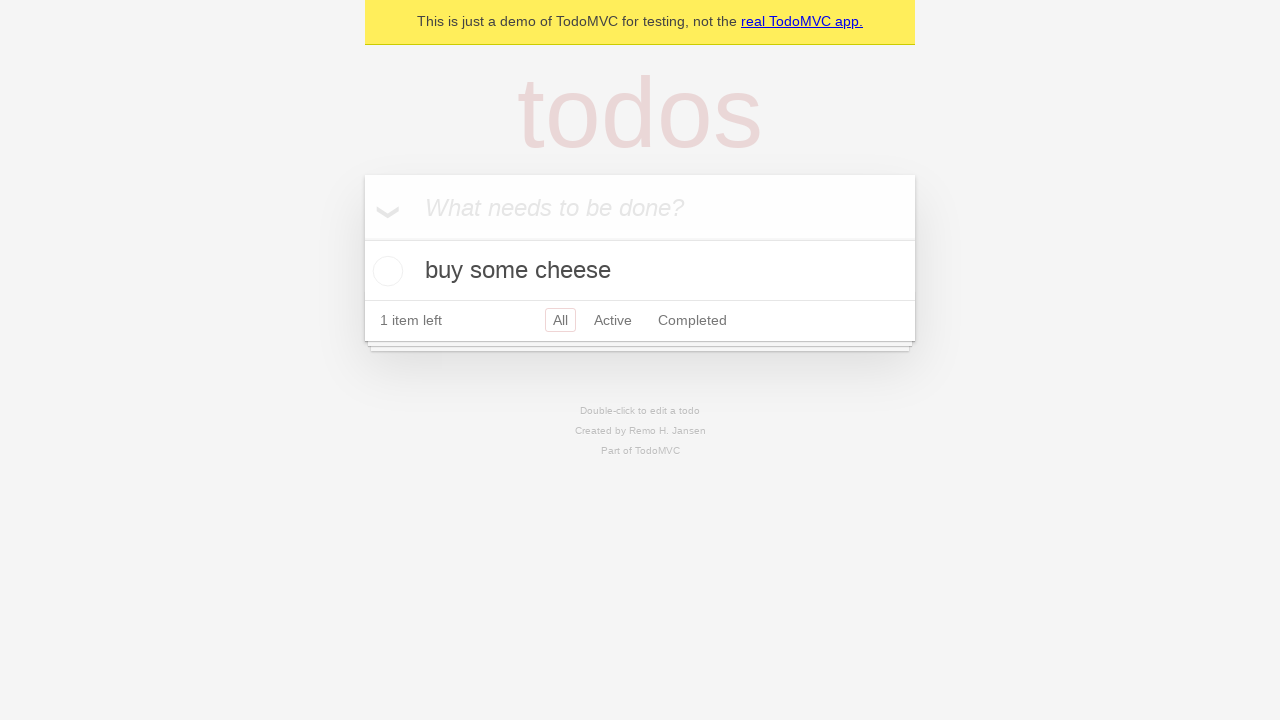

Filled todo input with 'feed the cat' on internal:attr=[placeholder="What needs to be done?"i]
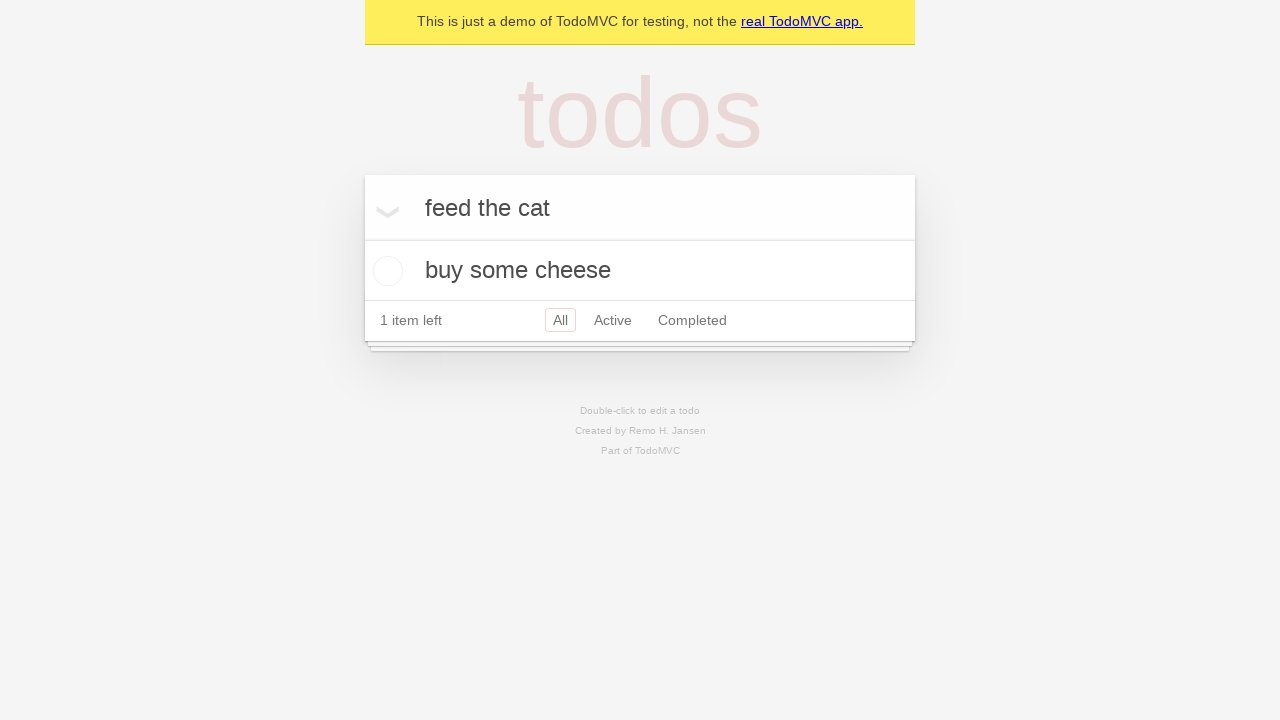

Pressed Enter to create second todo on internal:attr=[placeholder="What needs to be done?"i]
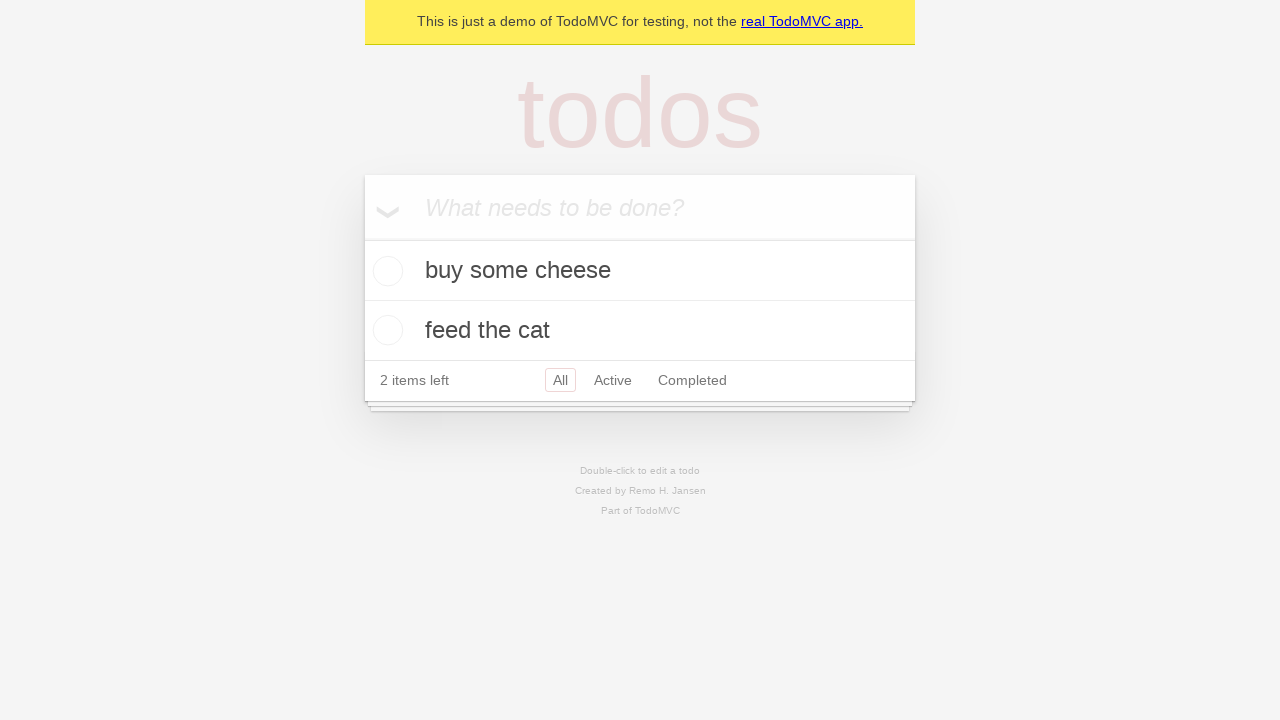

Filled todo input with 'book a doctors appointment' on internal:attr=[placeholder="What needs to be done?"i]
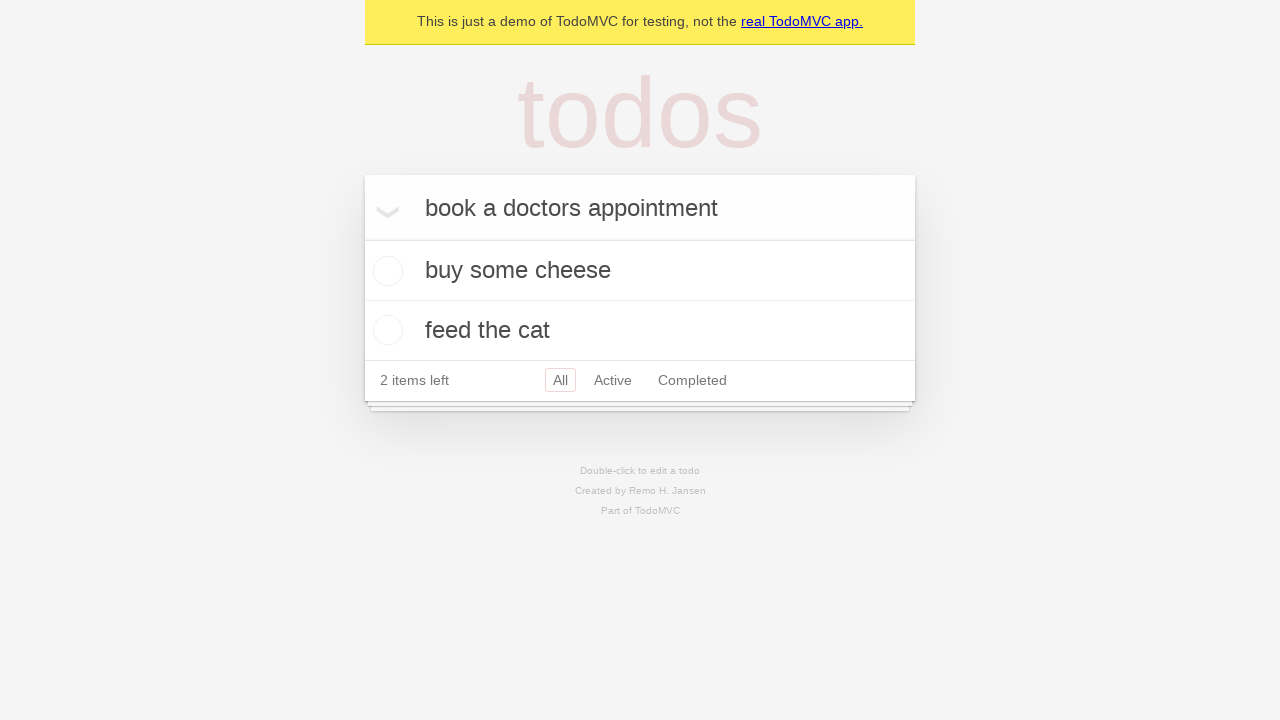

Pressed Enter to create third todo on internal:attr=[placeholder="What needs to be done?"i]
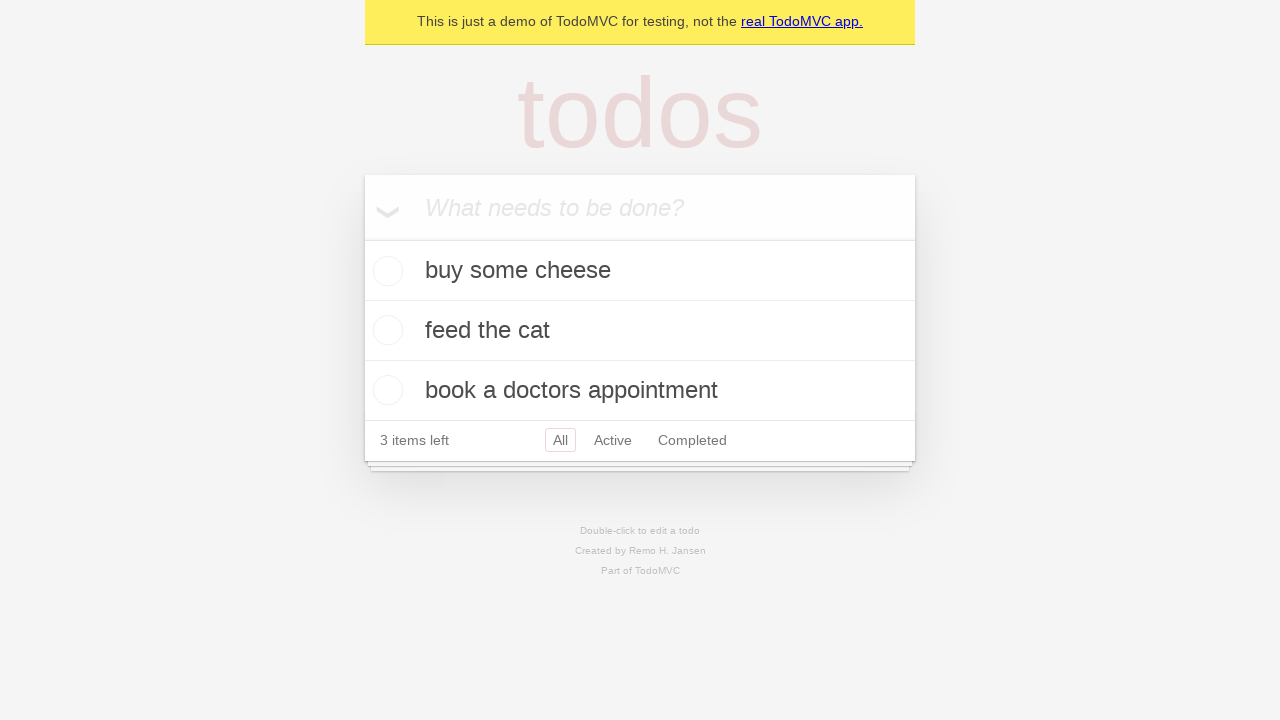

Checked the second todo item (feed the cat) to mark it complete at (385, 330) on internal:testid=[data-testid="todo-item"s] >> nth=1 >> internal:role=checkbox
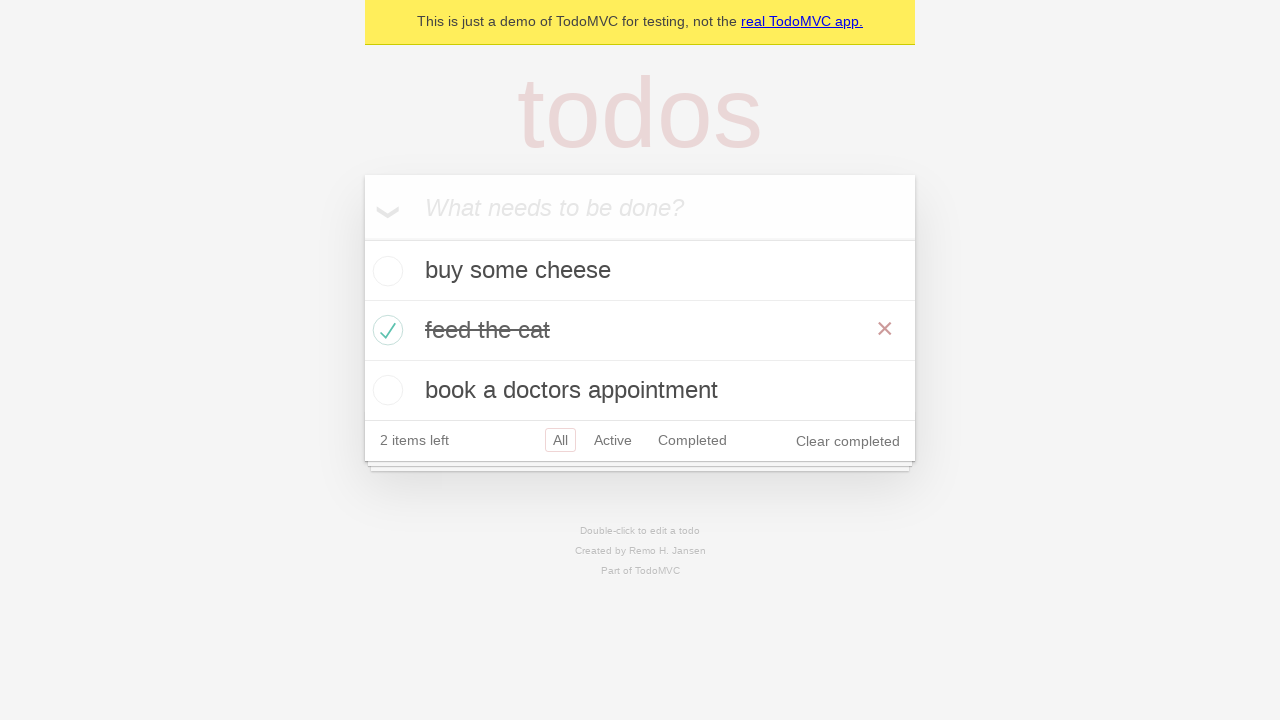

Clicked Active filter to display only incomplete todo items at (613, 440) on internal:role=link[name="Active"i]
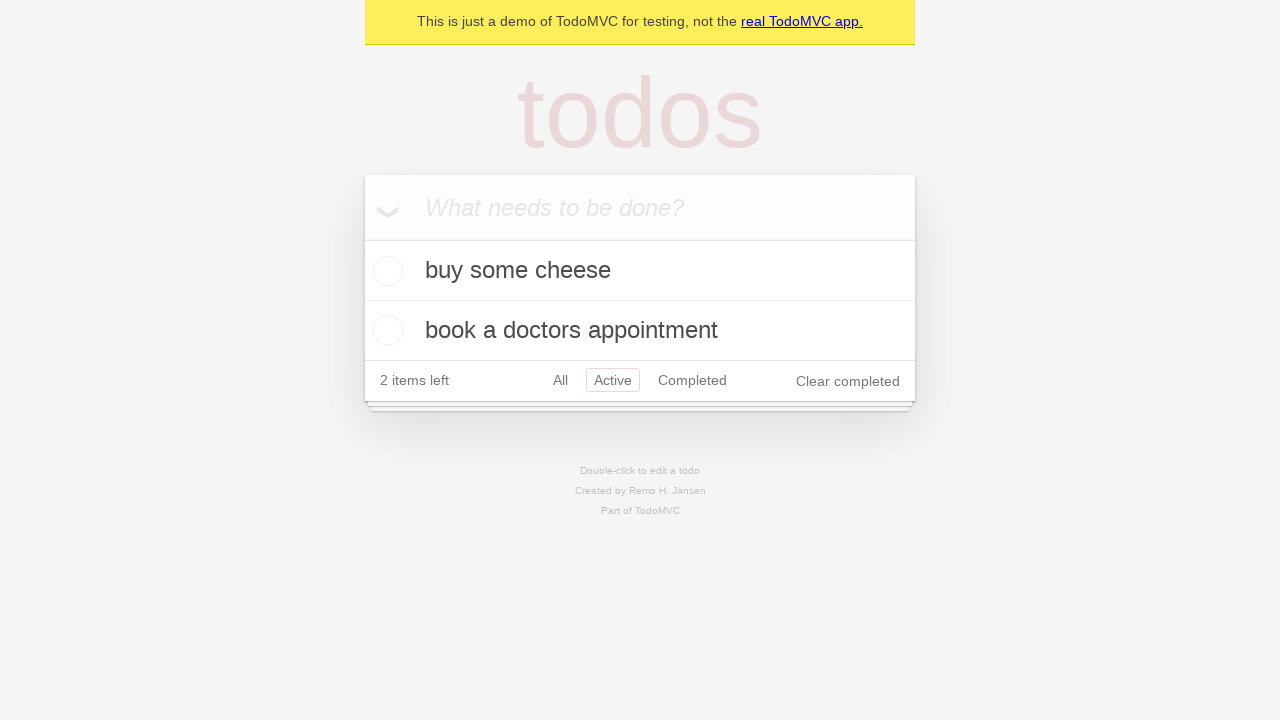

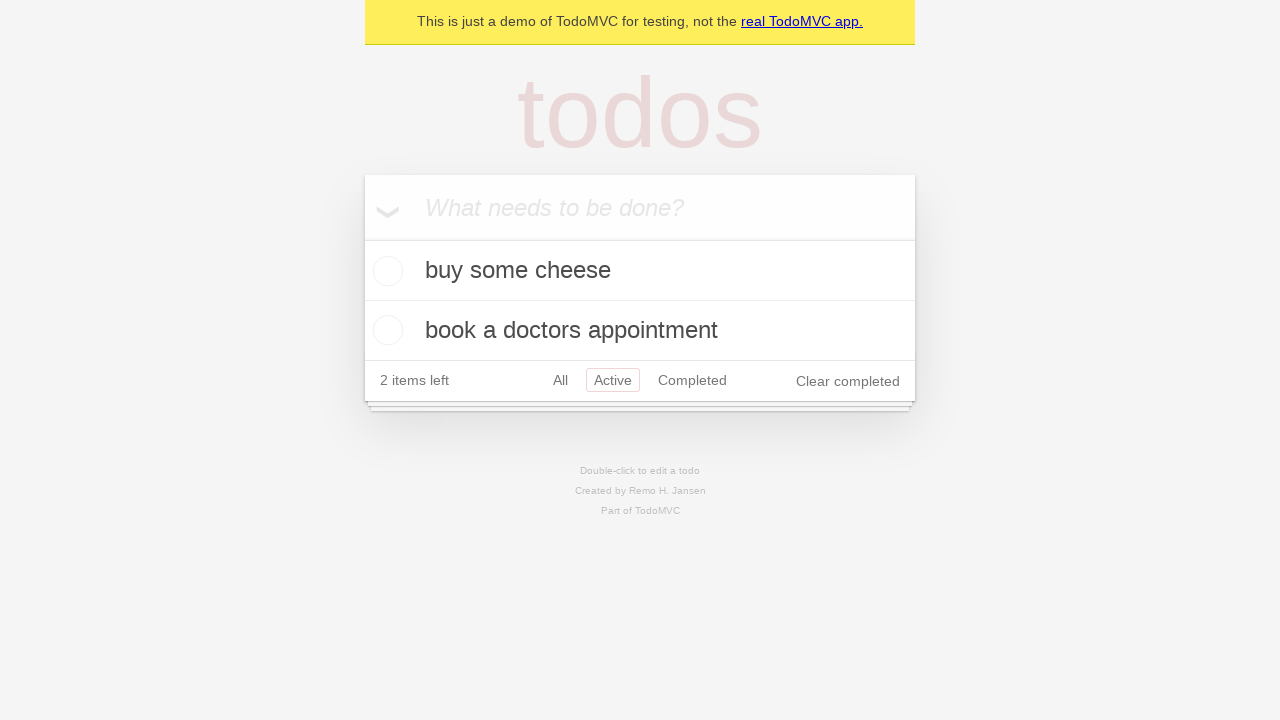